Tests date picker widget functionality by navigating to the Datepicker page, opening the calendar, and selecting a past date (January 25) by clicking through previous months until reaching the target month.

Starting URL: http://demo.automationtesting.in/Frames.html

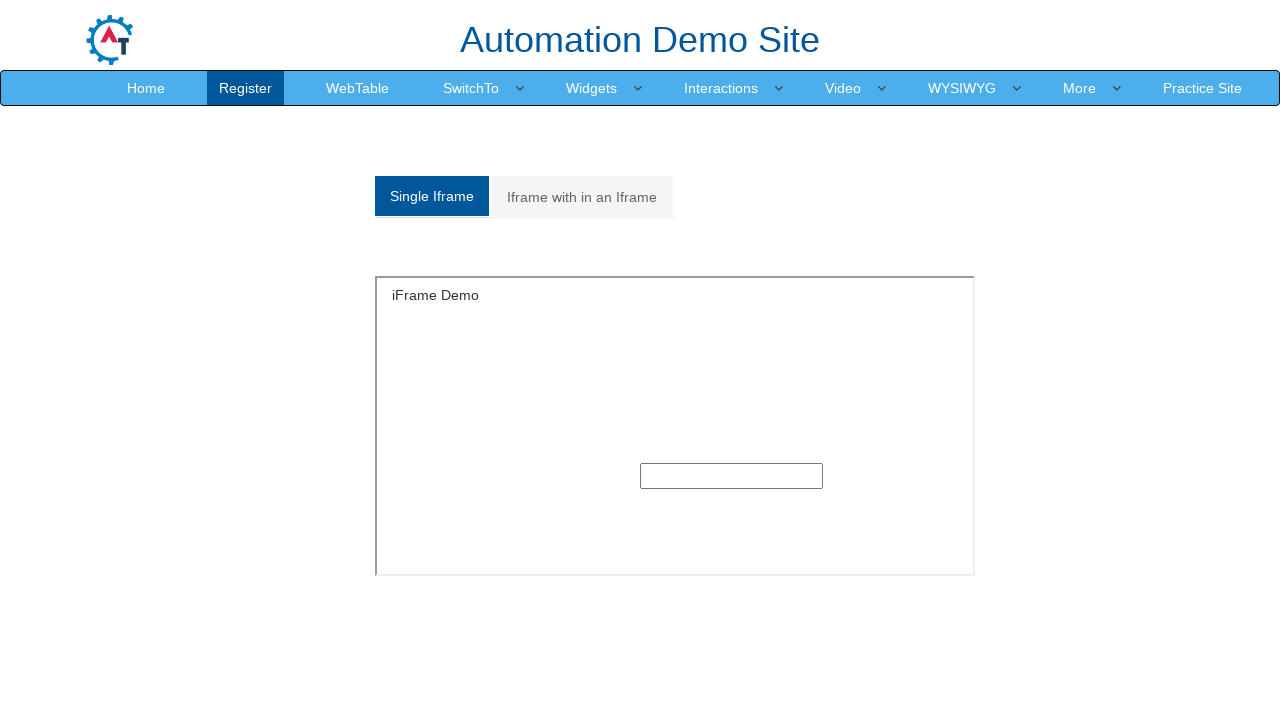

Clicked on Widgets menu at (592, 88) on text=Widgets
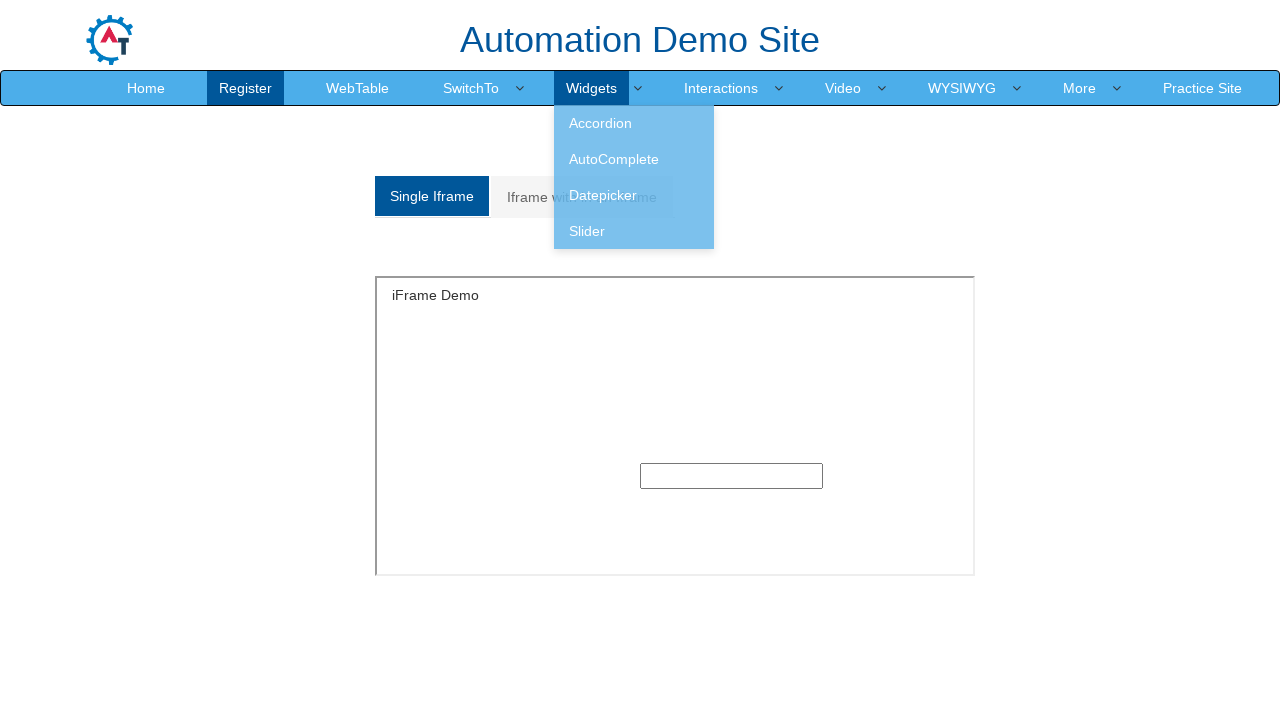

Clicked on Datepicker link at (634, 195) on text=Datepicker
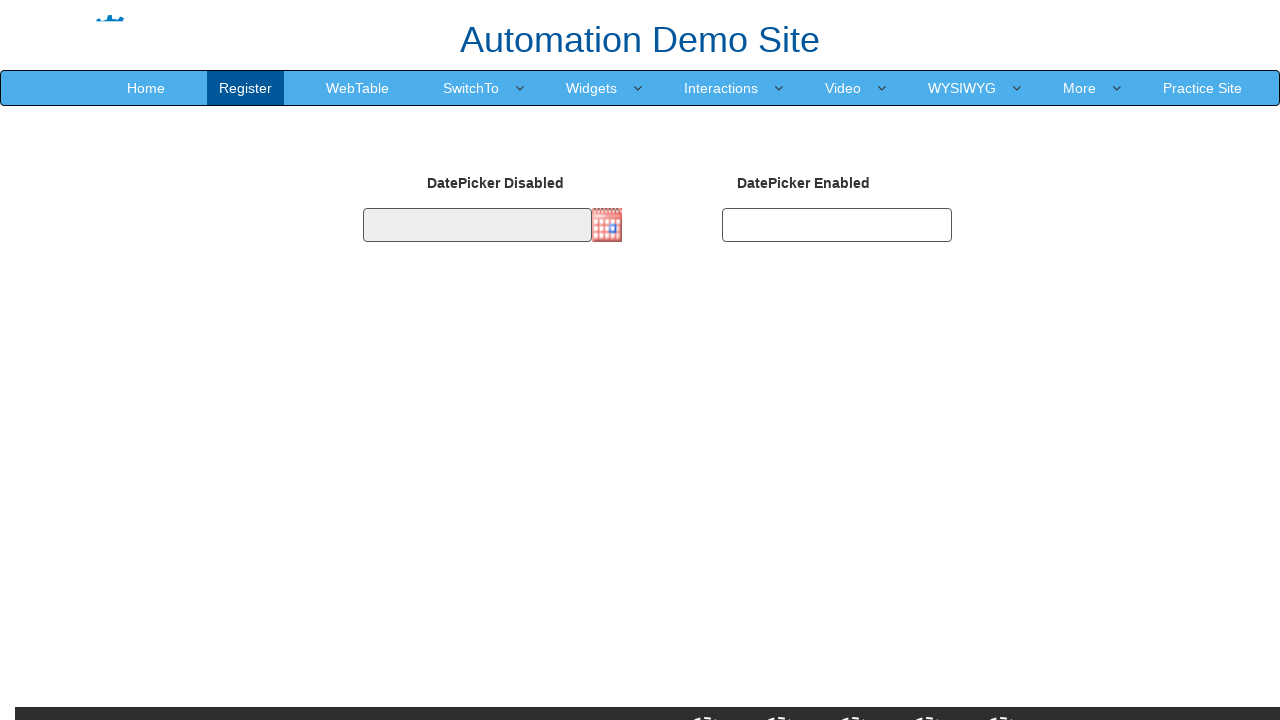

Waited for Datepicker page to load
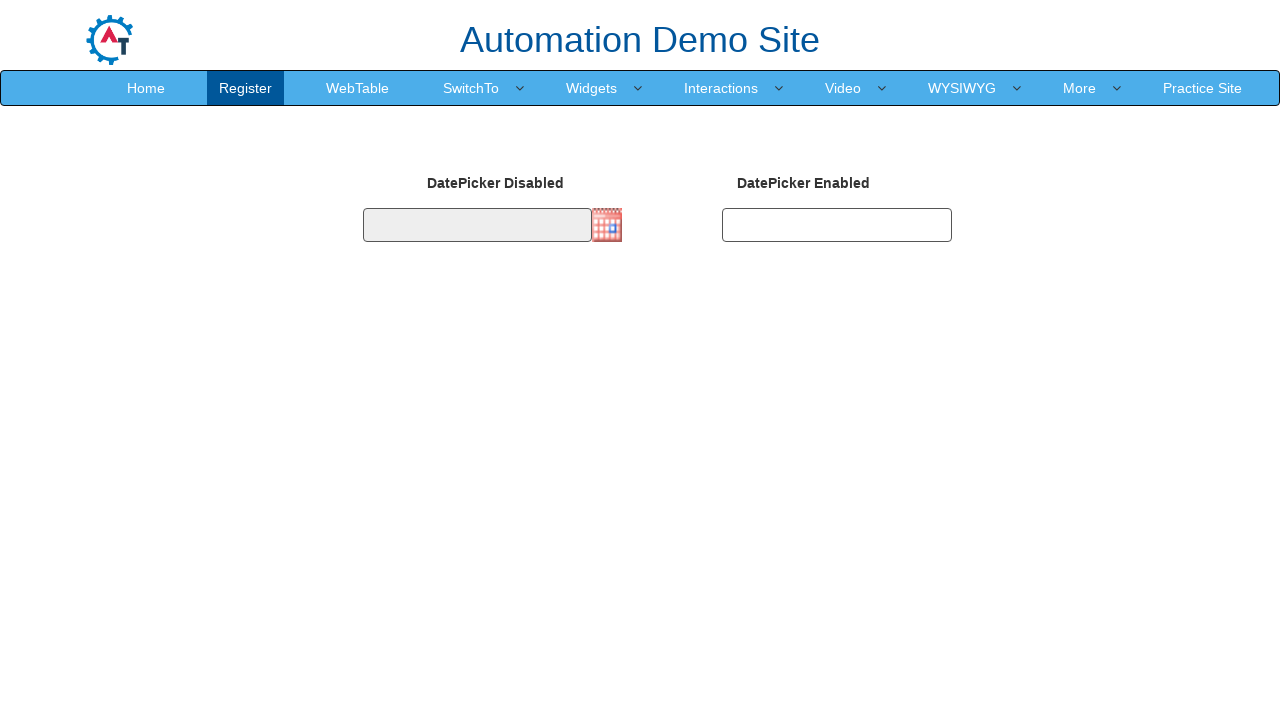

Clicked on date picker to open calendar at (607, 225) on xpath=/html/body/section/div[1]/div/div/form/div[2]/div[2]/img
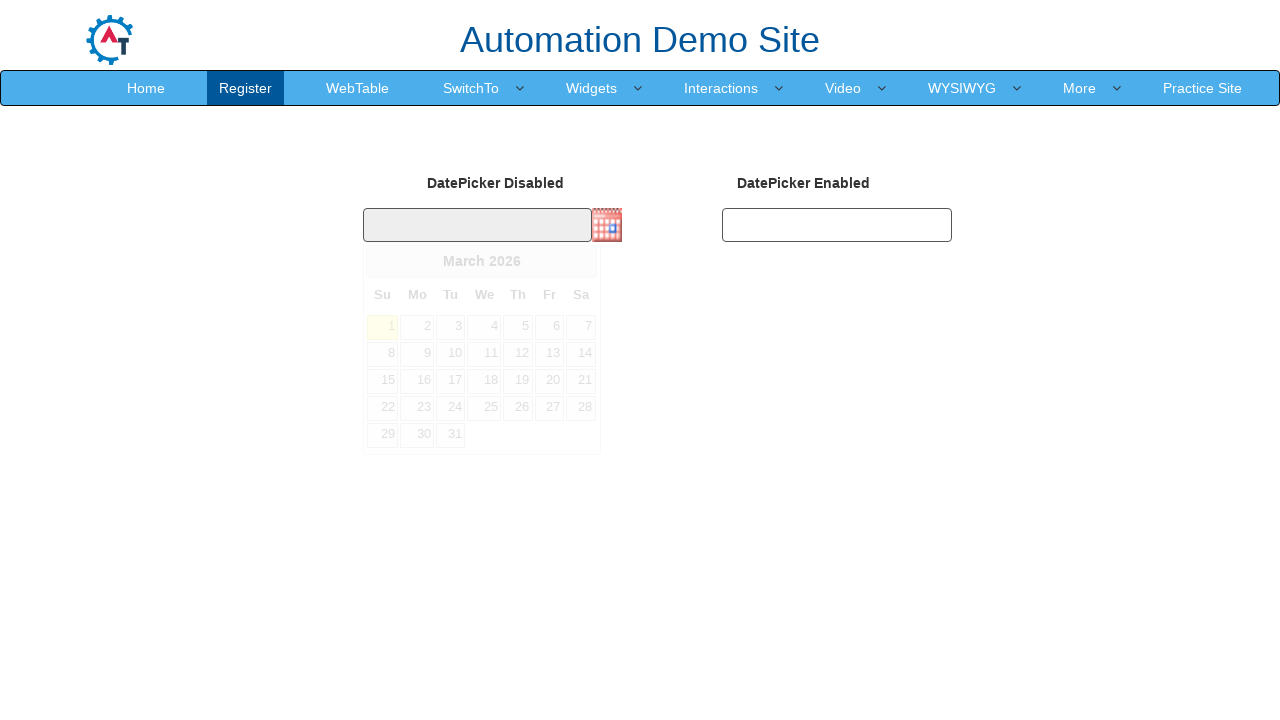

Calendar widget appeared
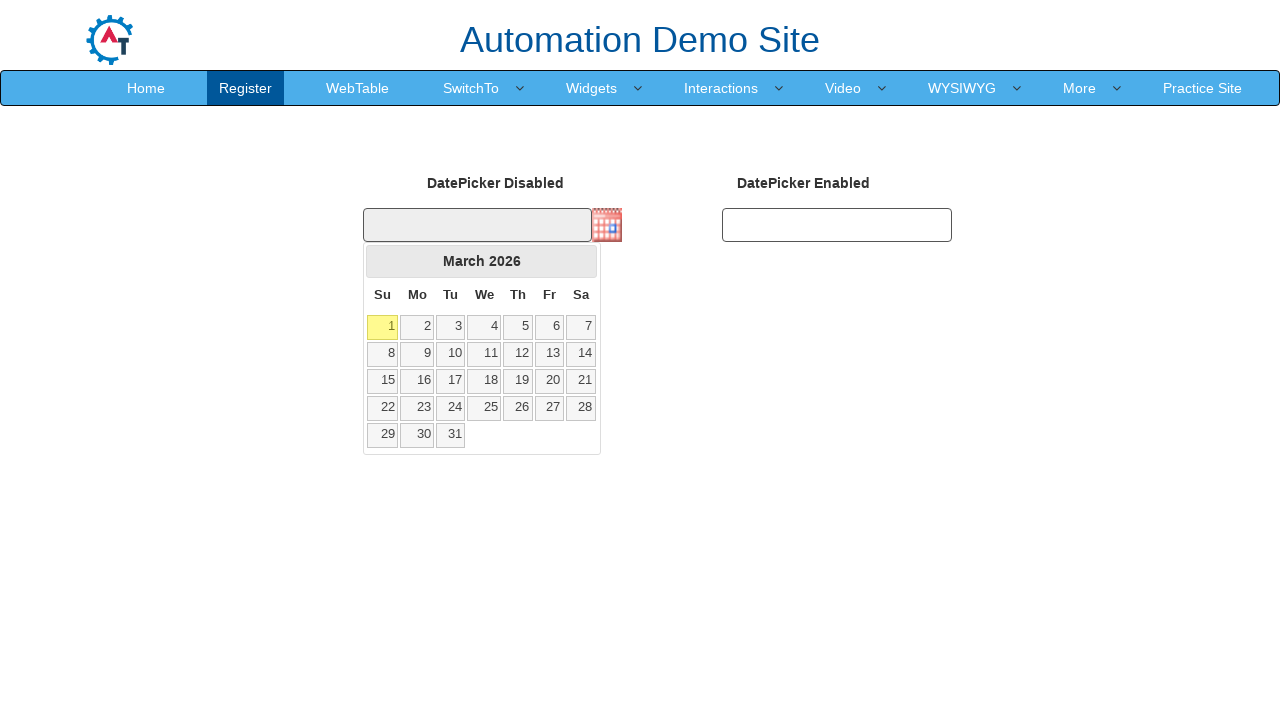

Retrieved current month from calendar: March
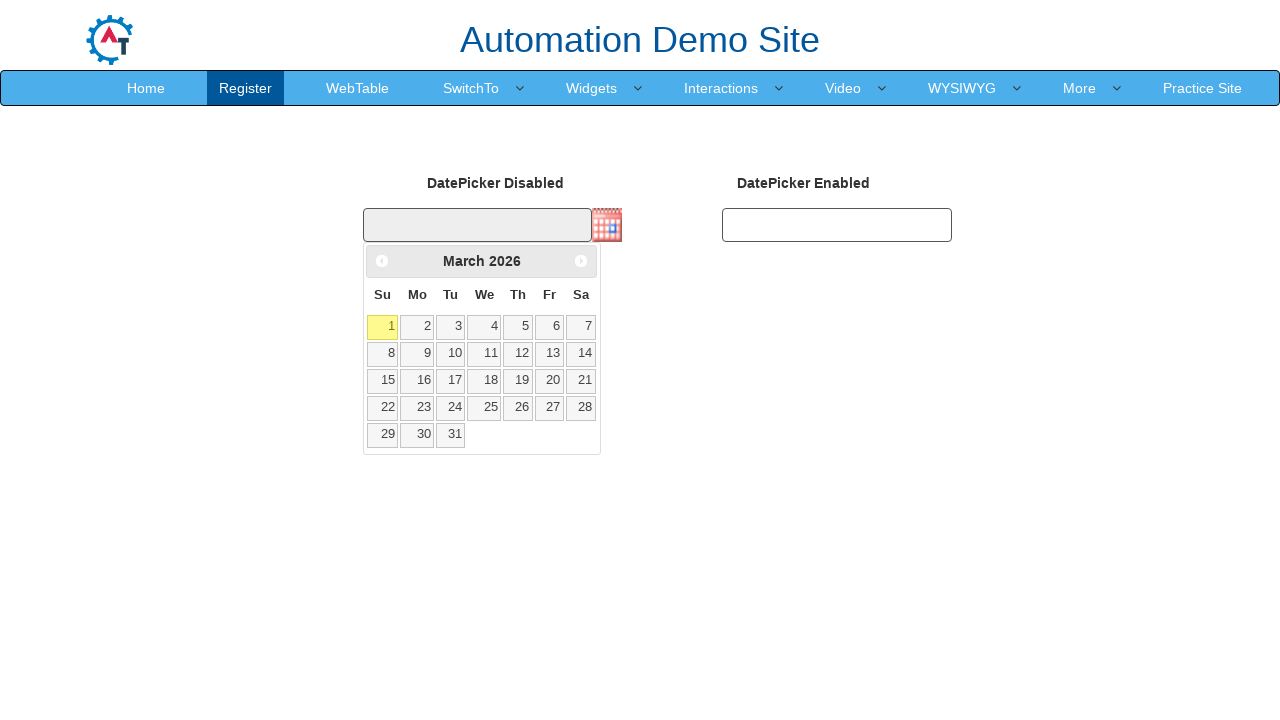

Clicked previous month arrow in calendar at (382, 261) on xpath=//*[@id='ui-datepicker-div']/div/a[1]/span
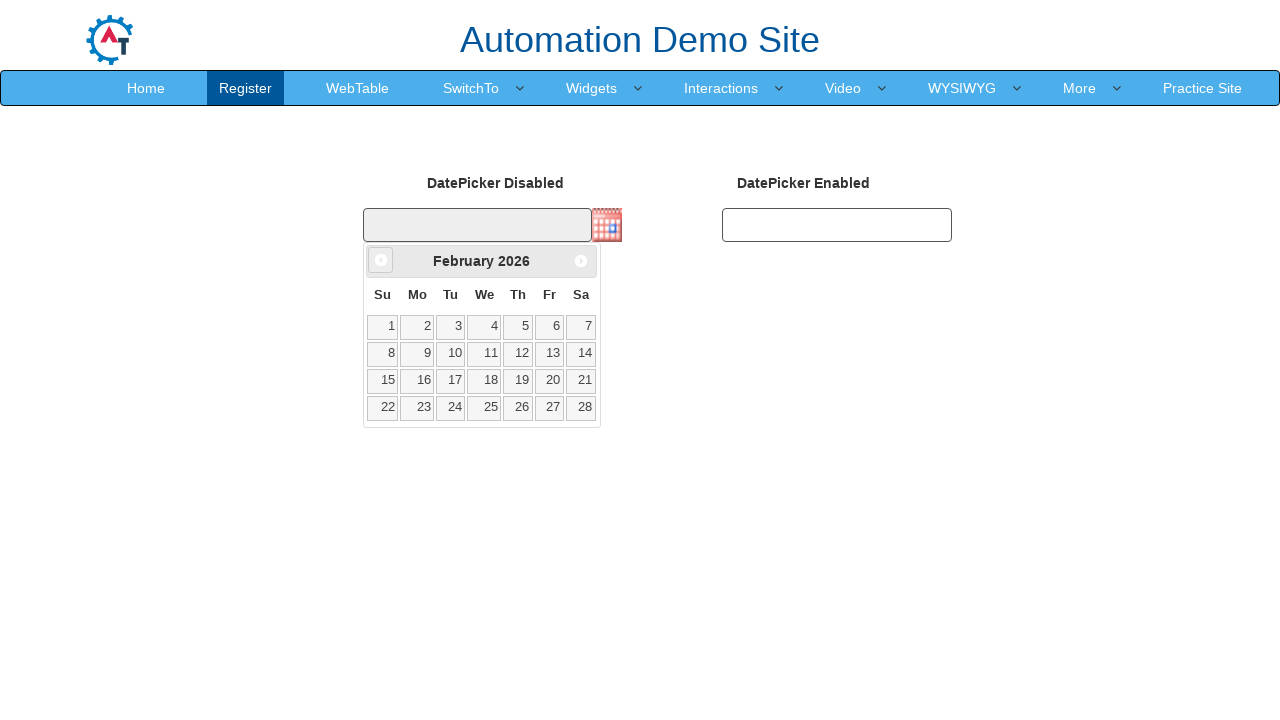

Waited for month navigation animation
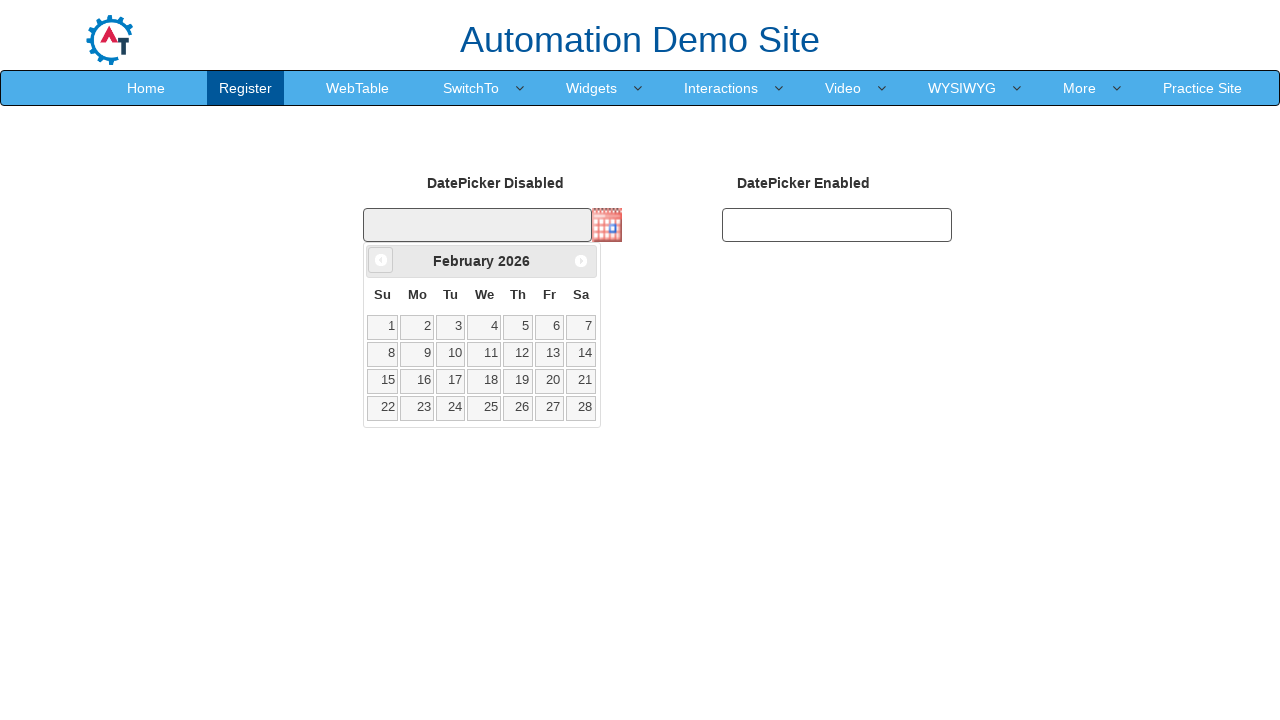

Retrieved current month from calendar: February
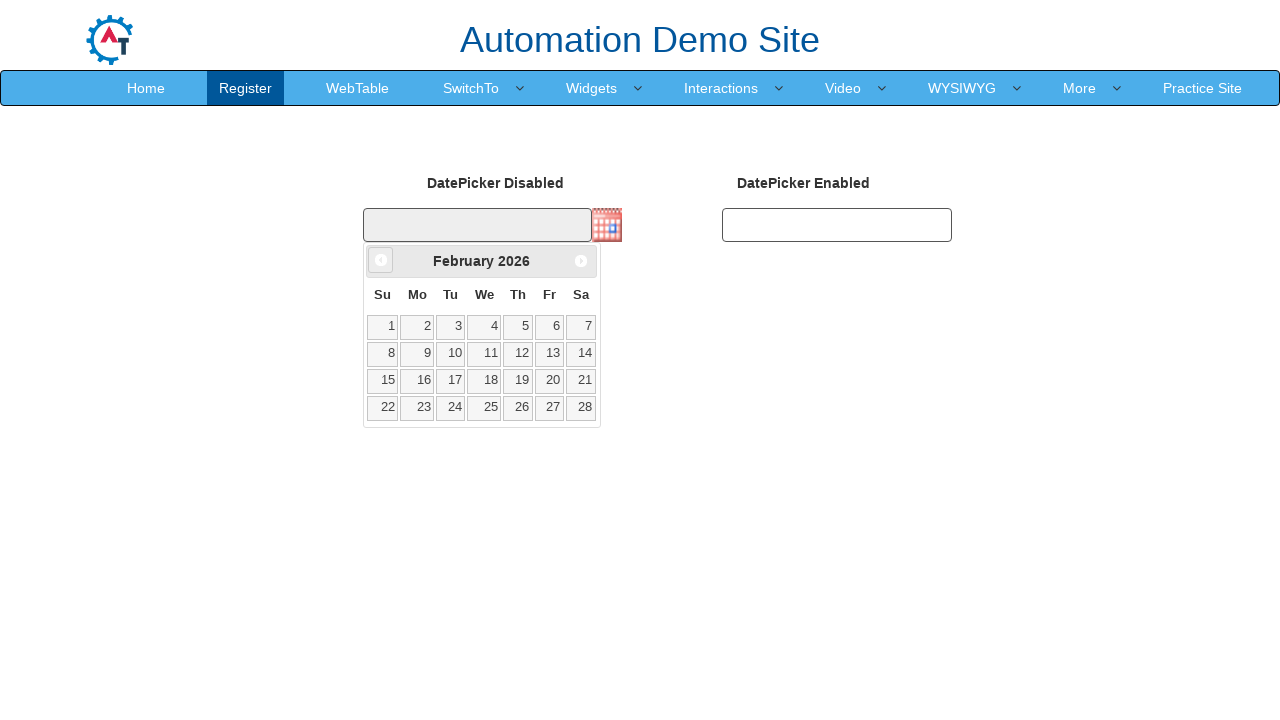

Clicked previous month arrow in calendar at (381, 260) on xpath=//*[@id='ui-datepicker-div']/div/a[1]/span
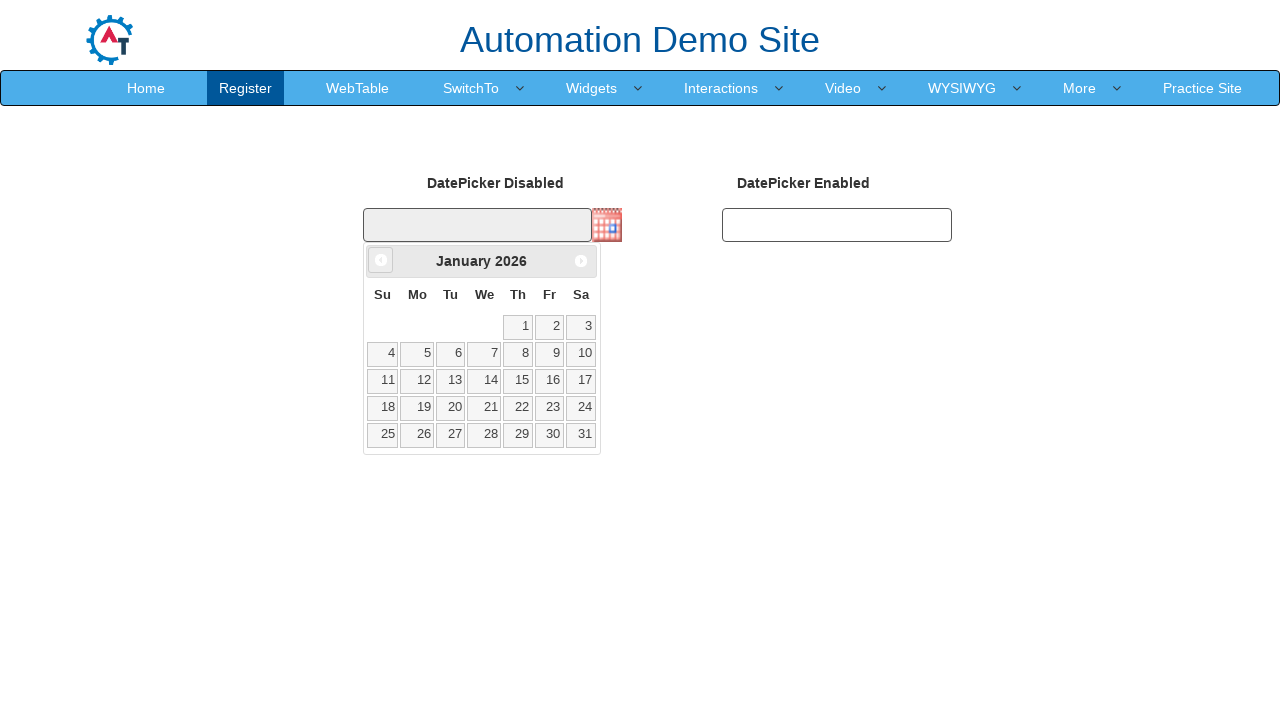

Waited for month navigation animation
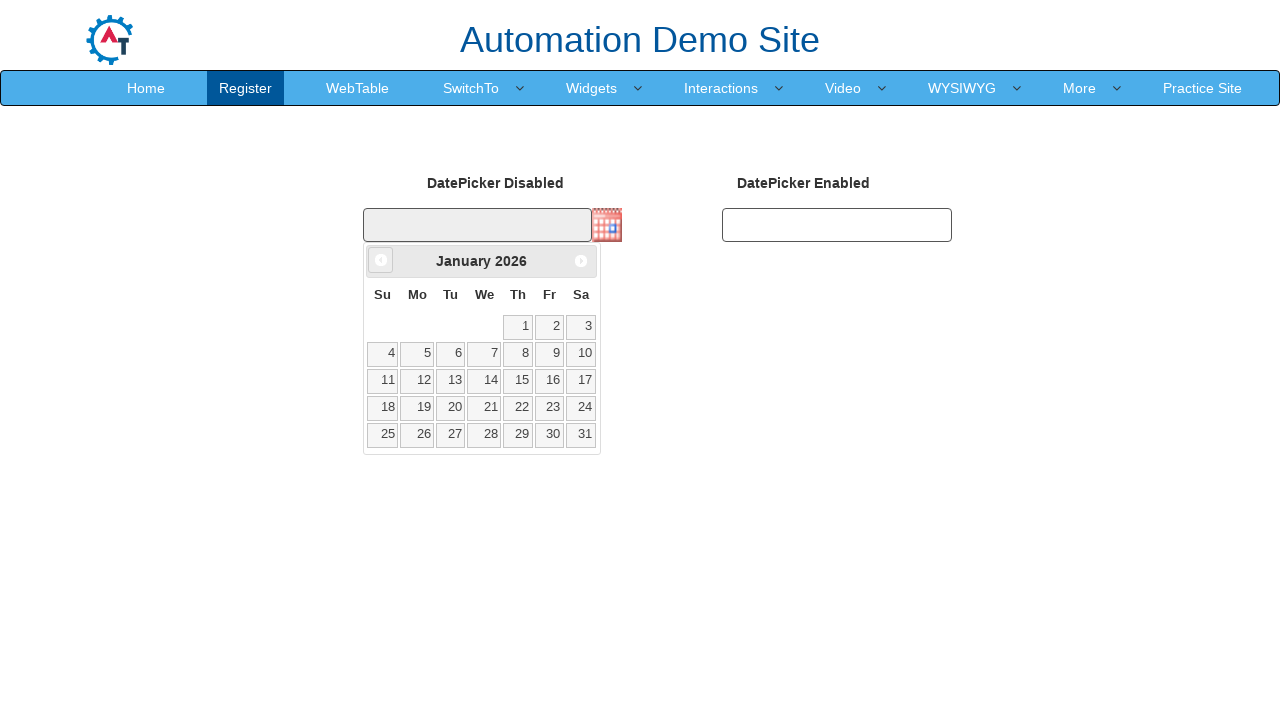

Retrieved current month from calendar: January
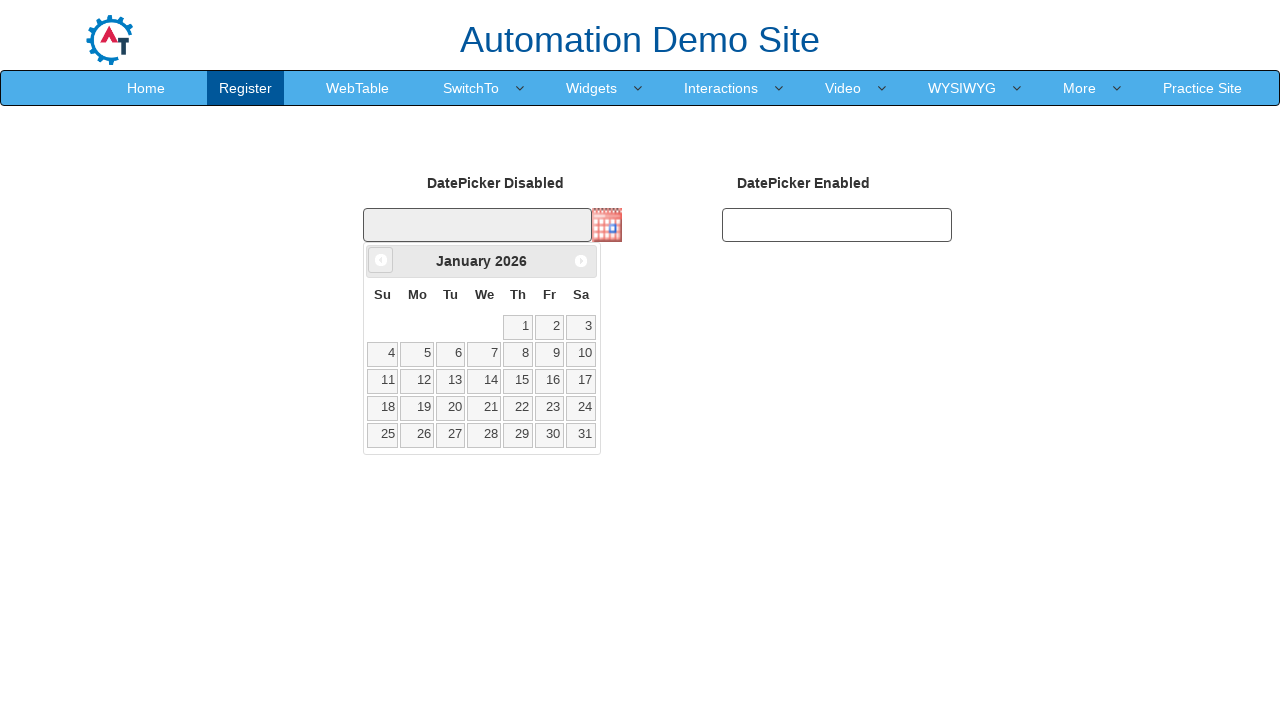

Found target month 'January', clicked on date 25 at (383, 435) on text=25
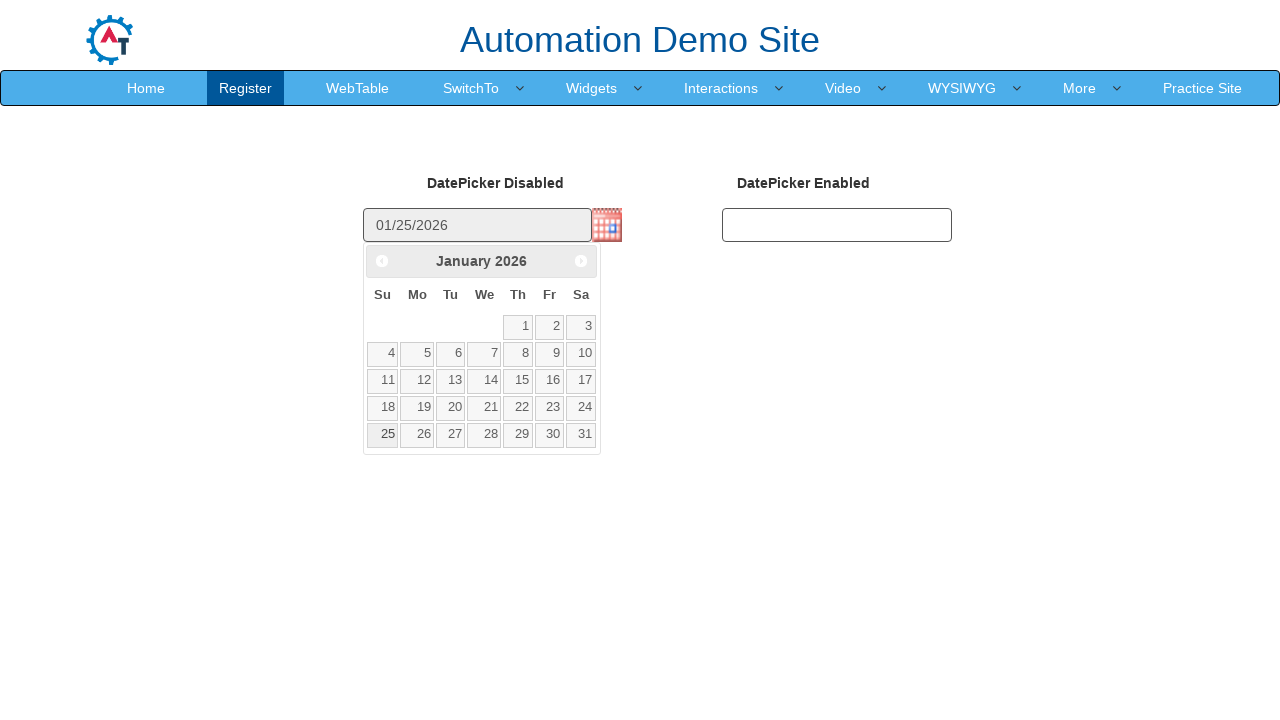

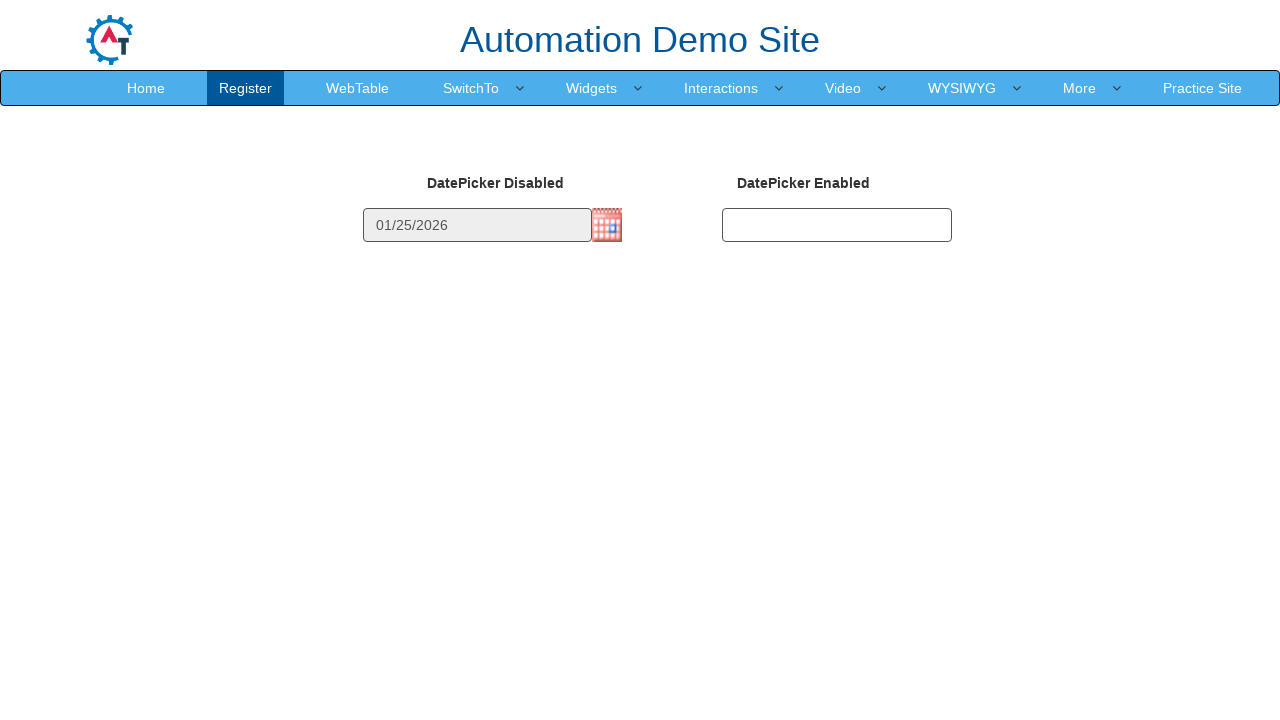